Tests that the clear completed button displays correct text

Starting URL: https://demo.playwright.dev/todomvc

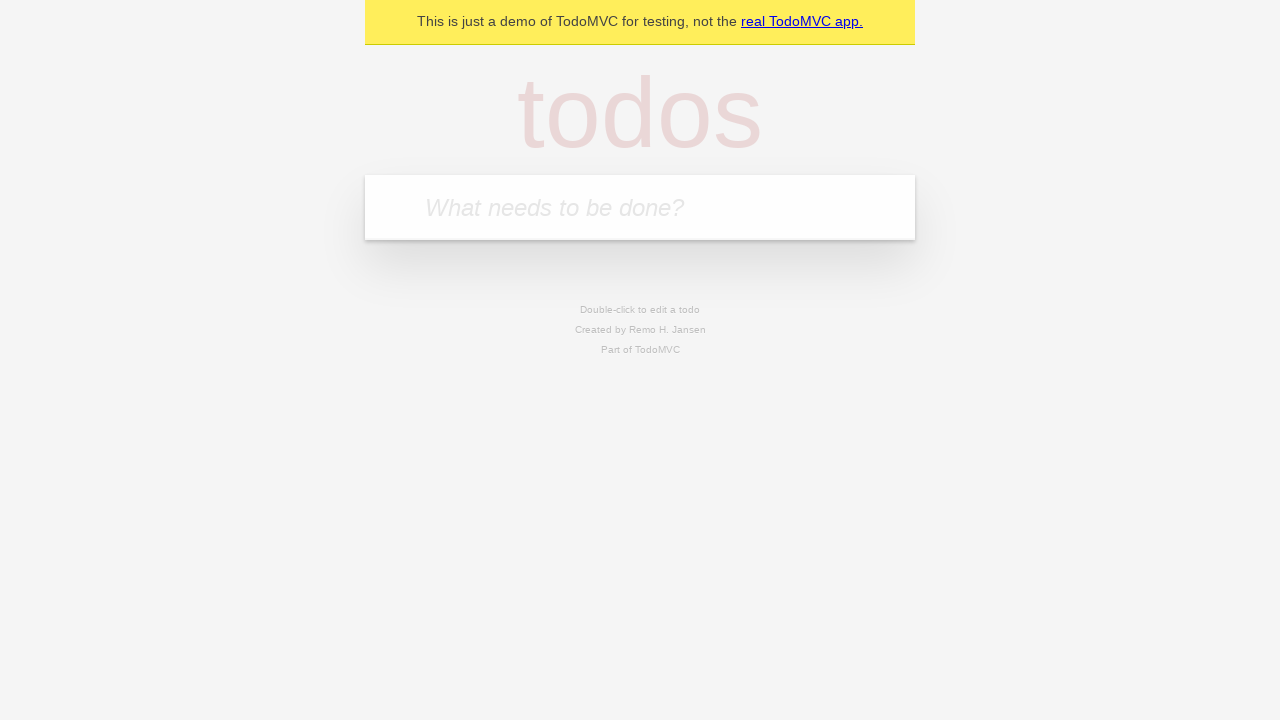

Filled new todo field with 'buy some cheese' on .new-todo
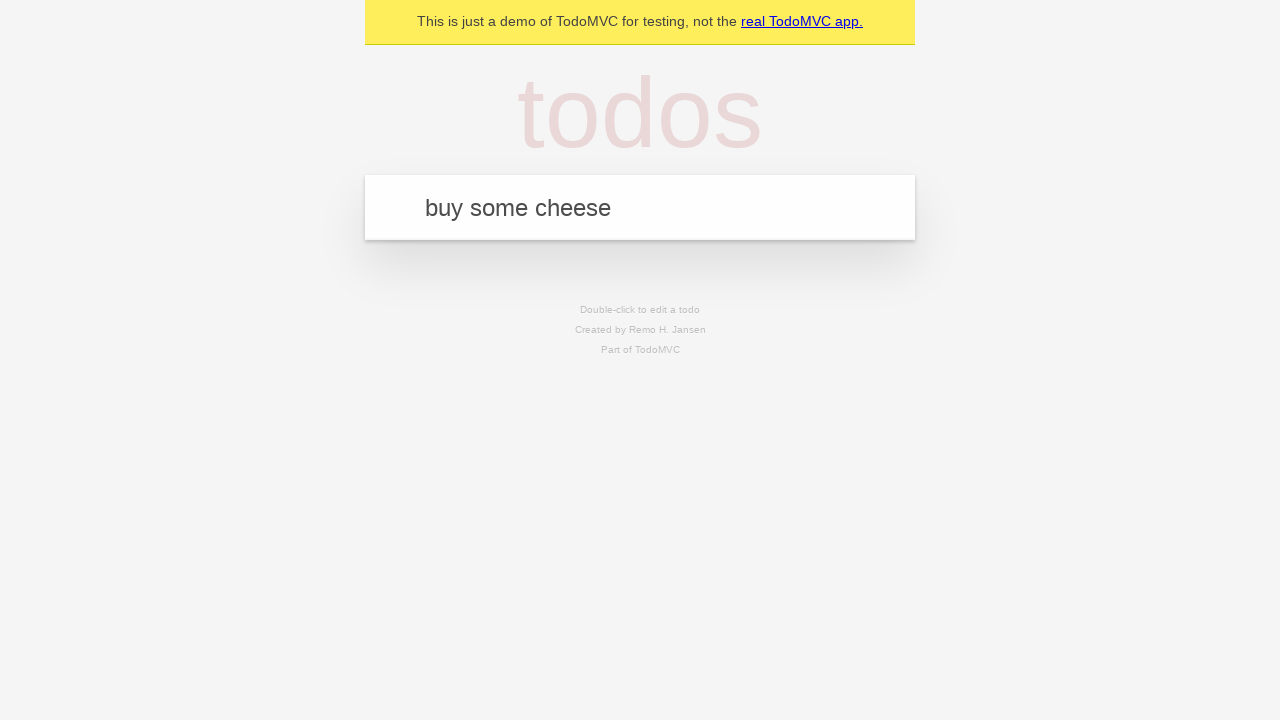

Pressed Enter to add first todo on .new-todo
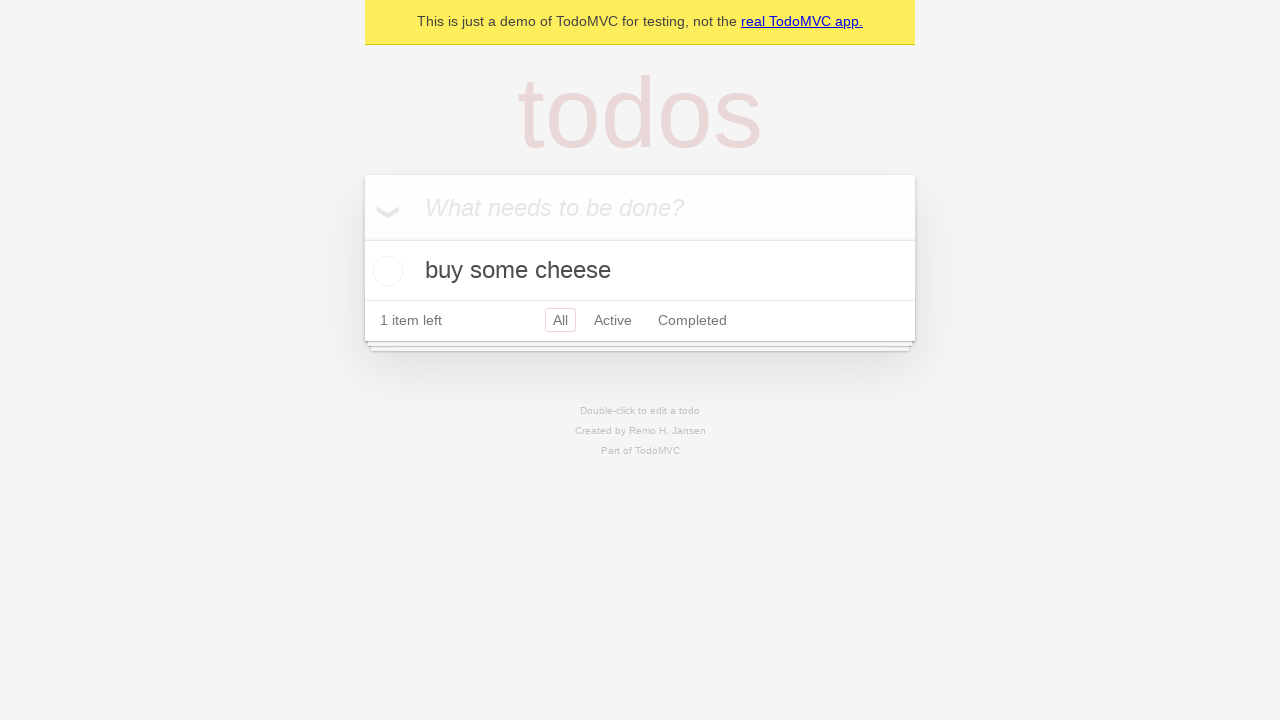

Filled new todo field with 'feed the cat' on .new-todo
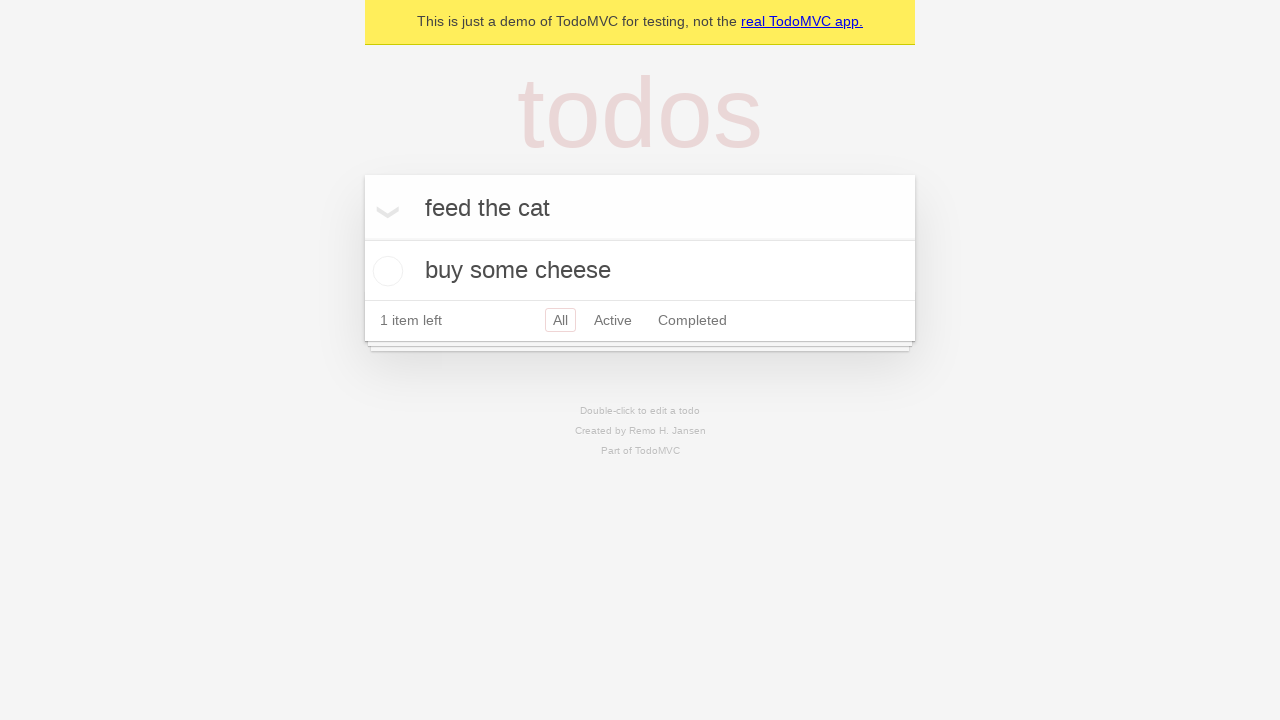

Pressed Enter to add second todo on .new-todo
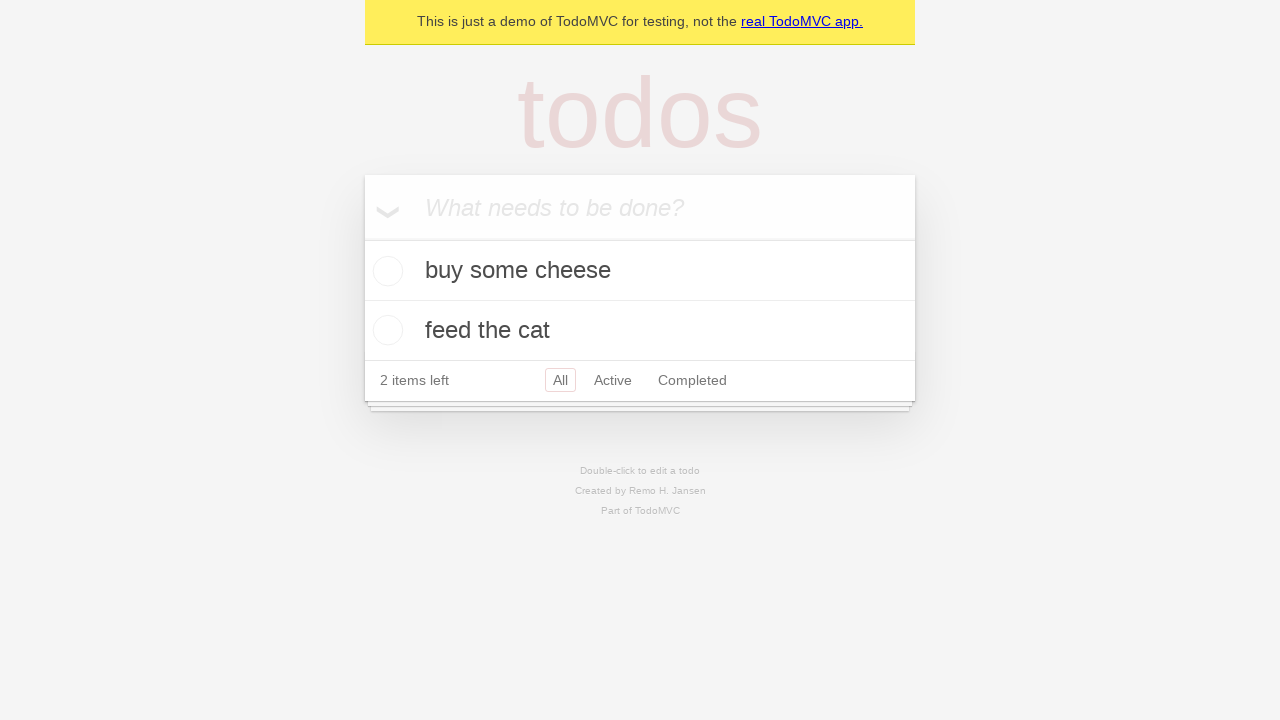

Filled new todo field with 'book a doctors appointment' on .new-todo
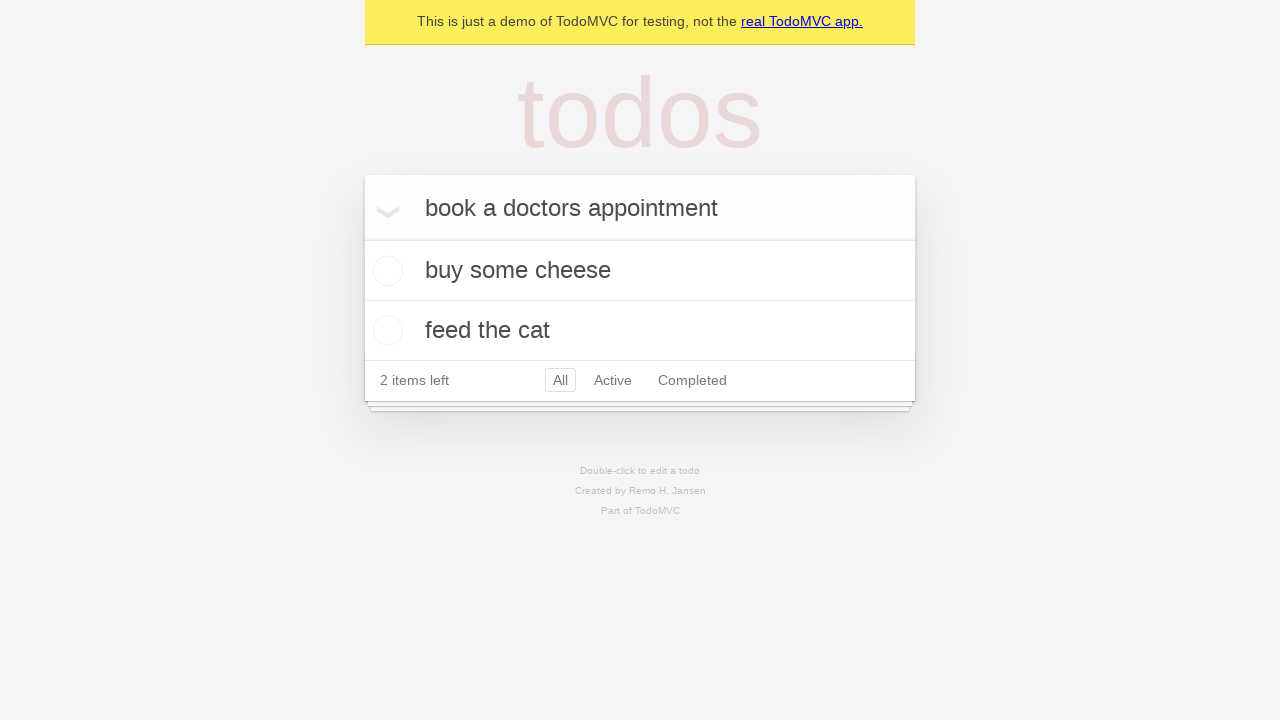

Pressed Enter to add third todo on .new-todo
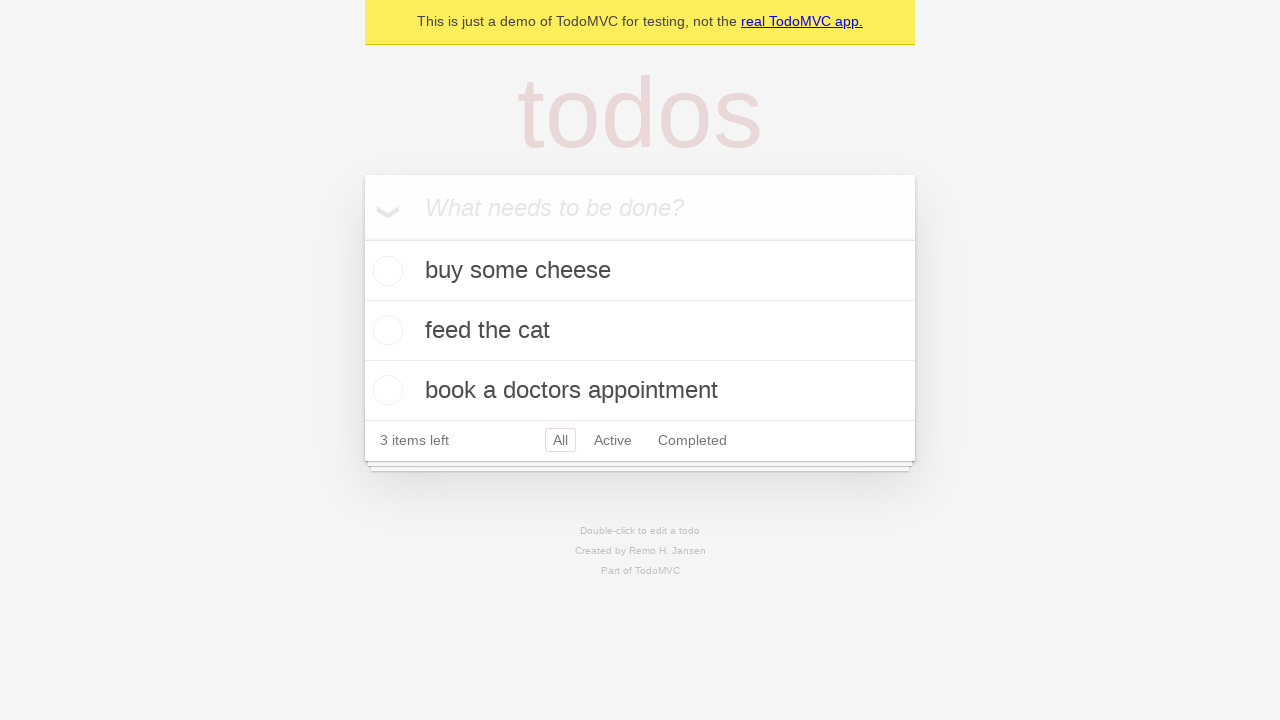

Waited for all three todos to be displayed
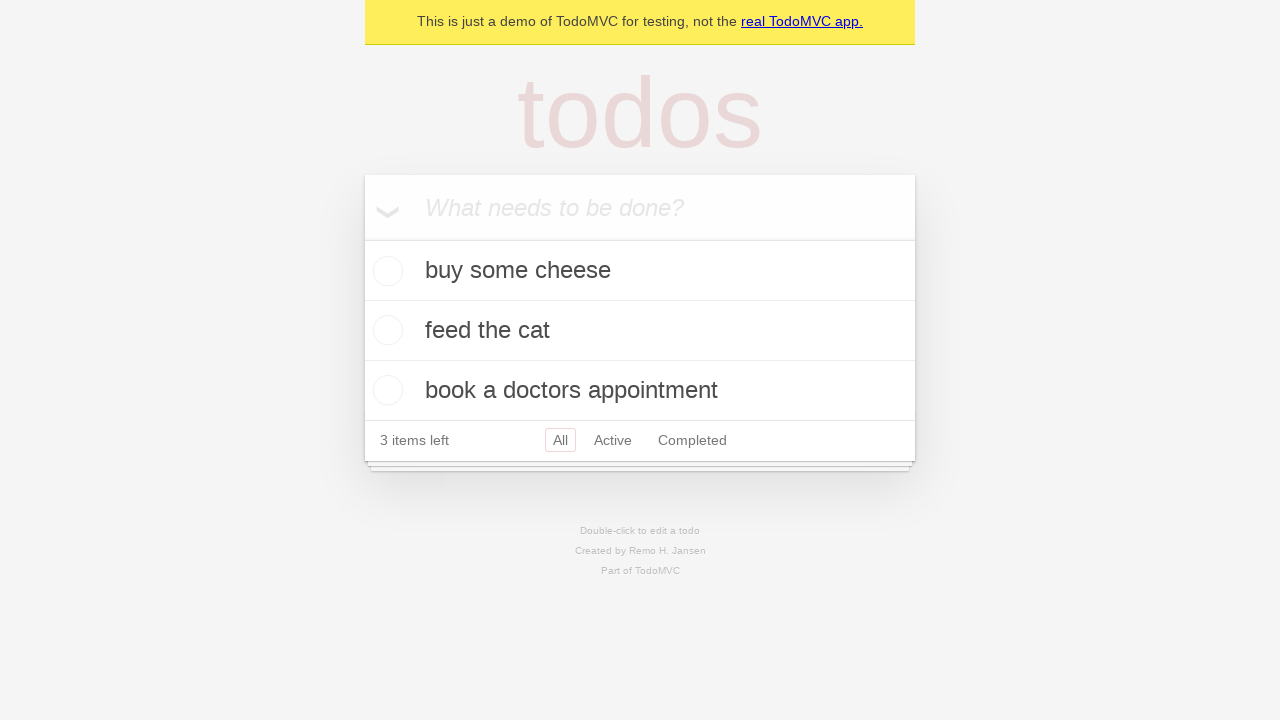

Checked the first todo item at (385, 271) on .todo-list li .toggle >> nth=0
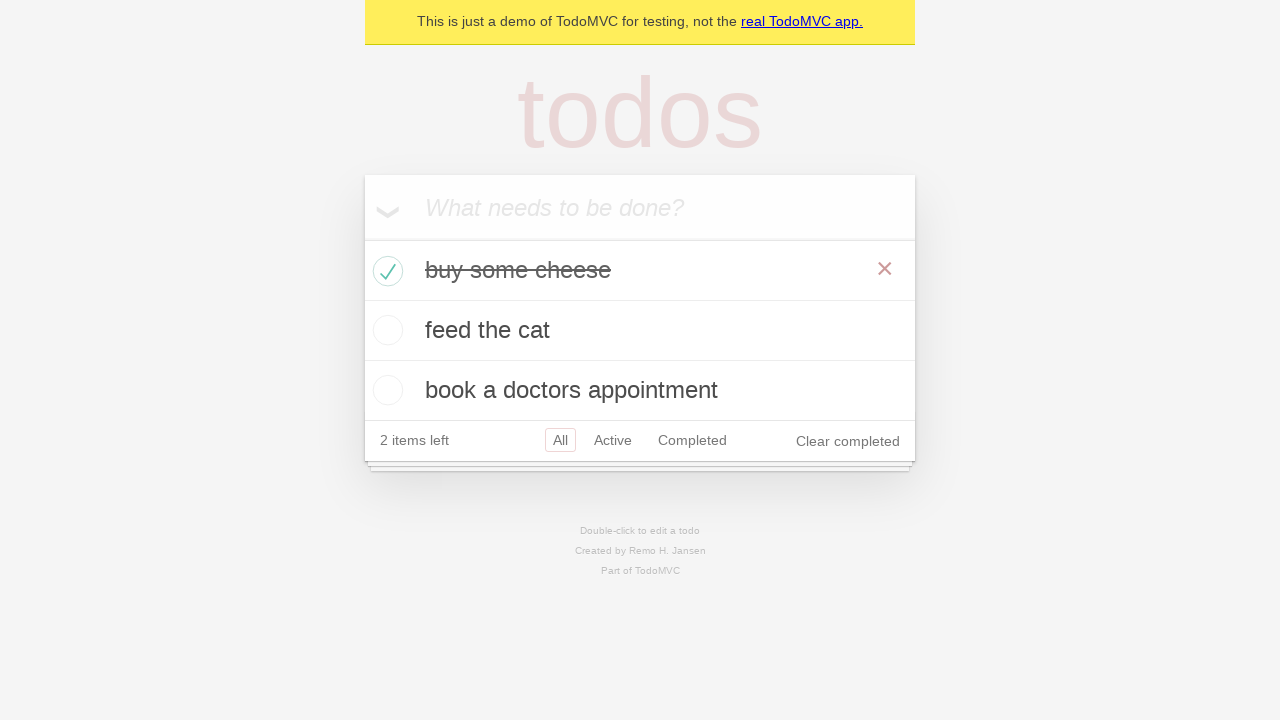

Waited for clear completed button to appear
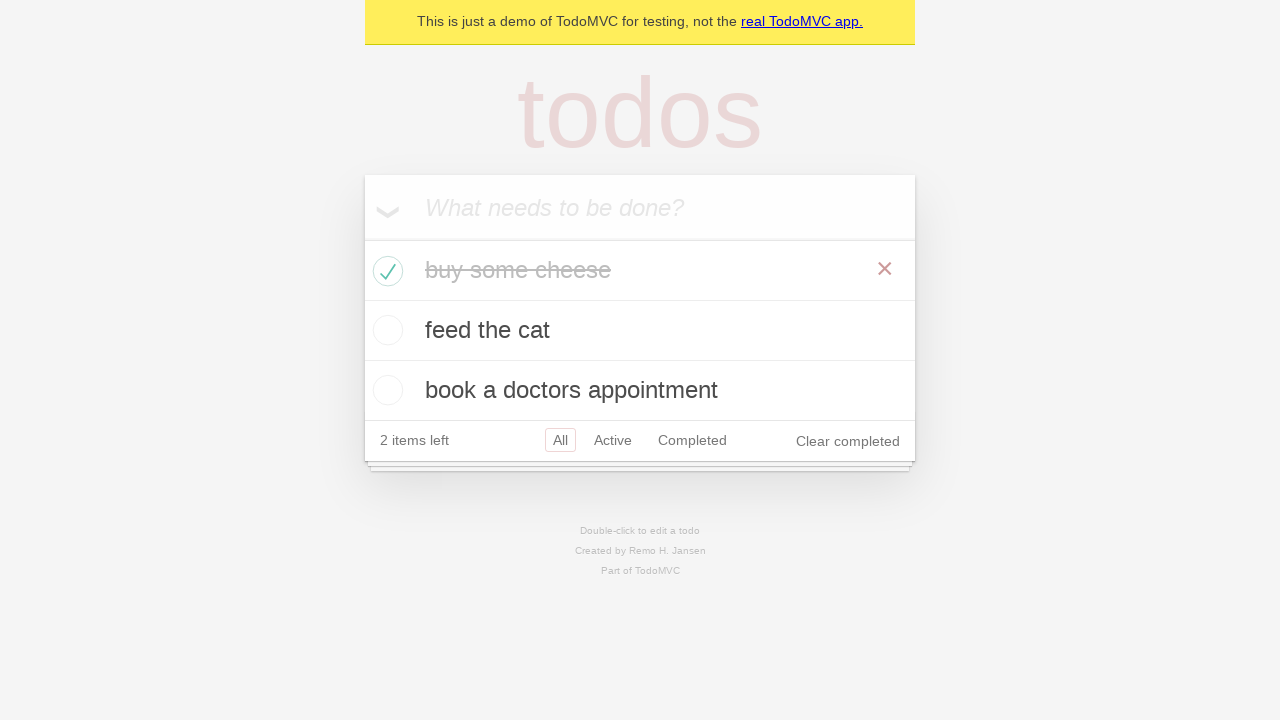

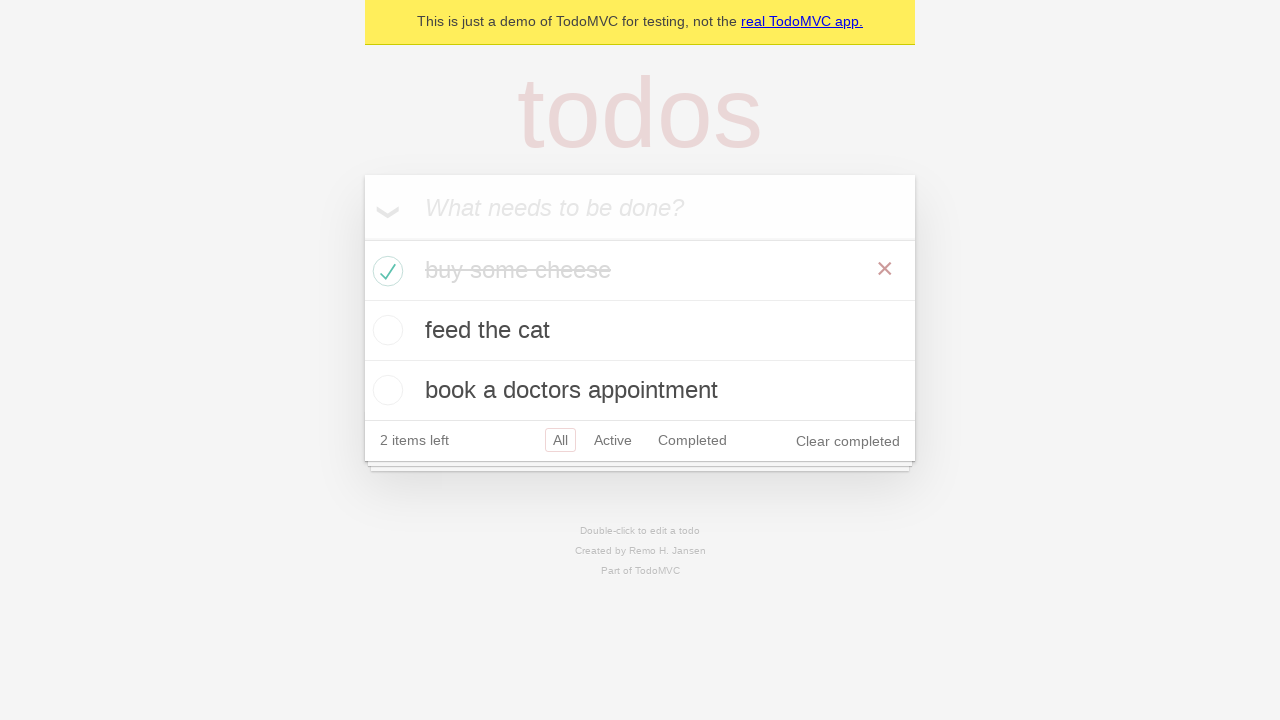